Tests that the contact-us link on the higospot page is visible and navigates to the contact page

Starting URL: https://higo.id/higospot/

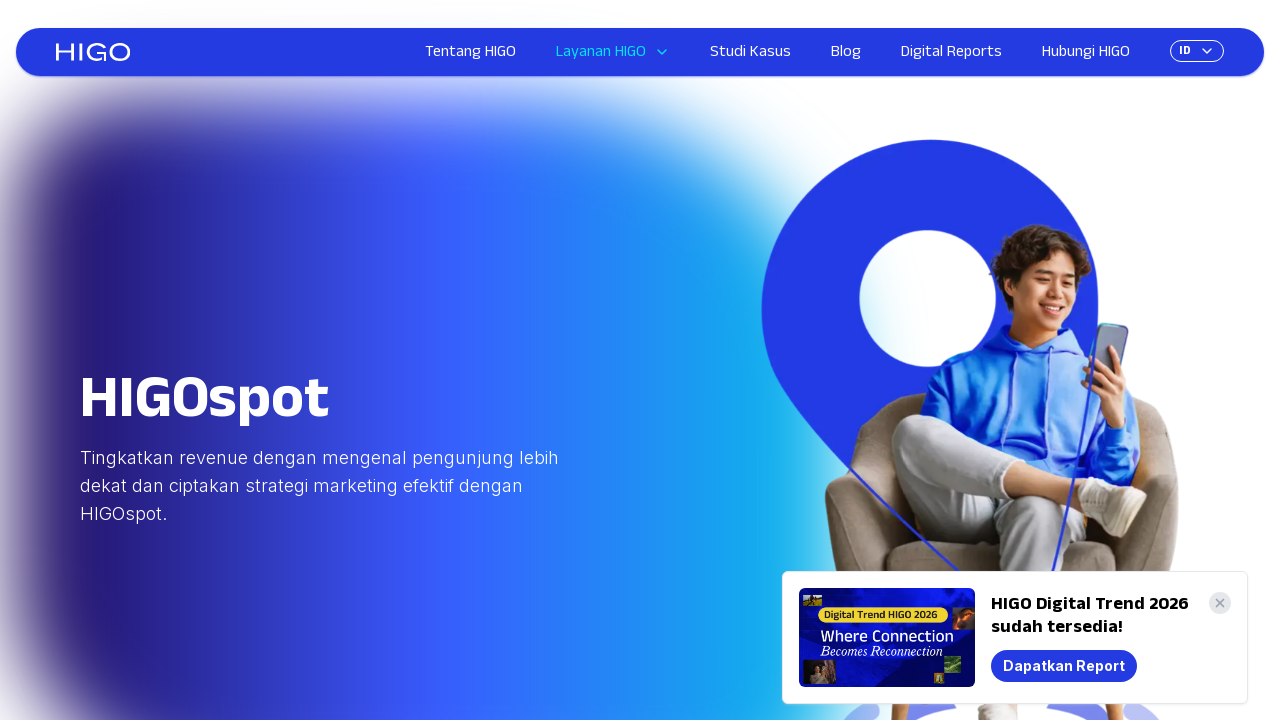

Located contact-us link on higospot page
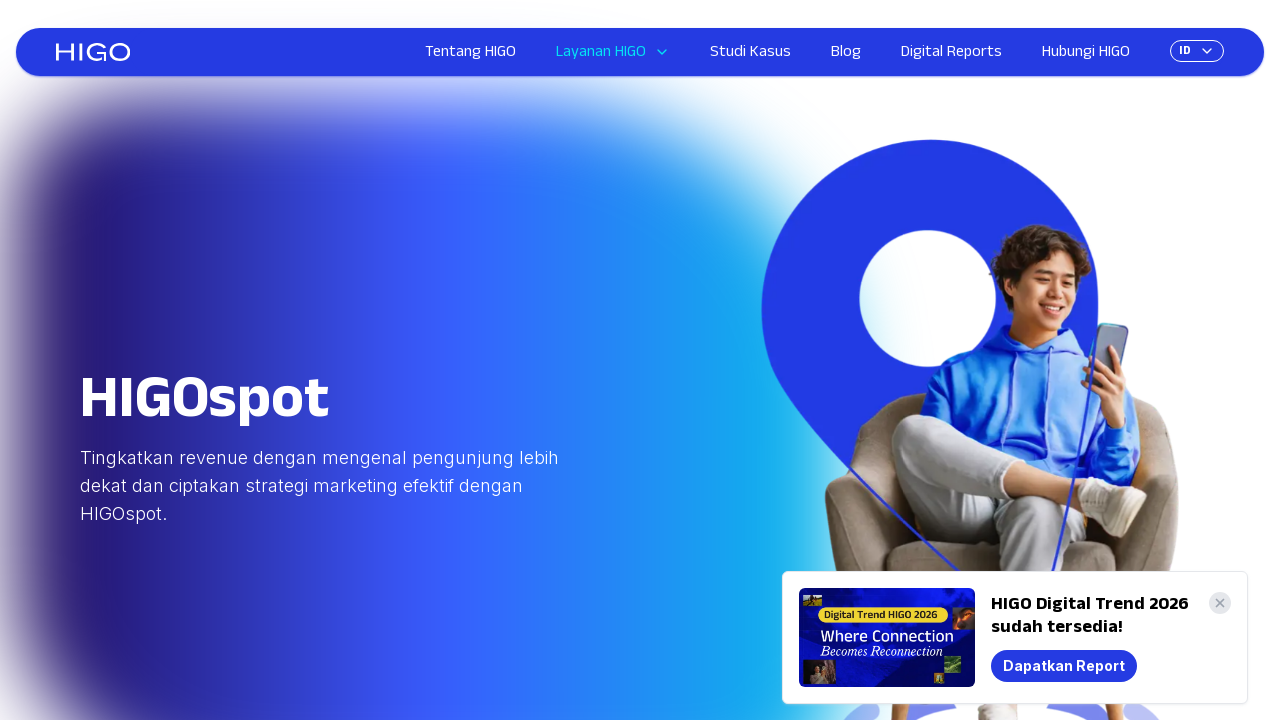

Verified contact-us link is visible
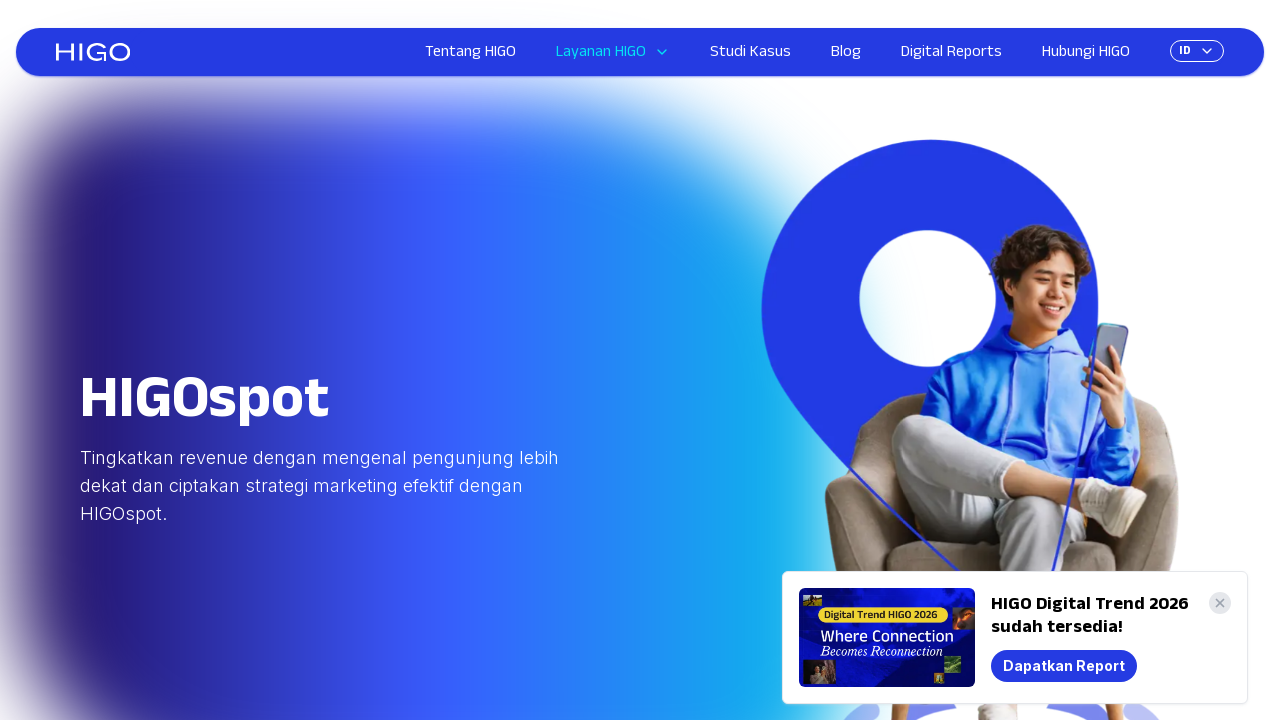

Navigated to contact page via contact-us link
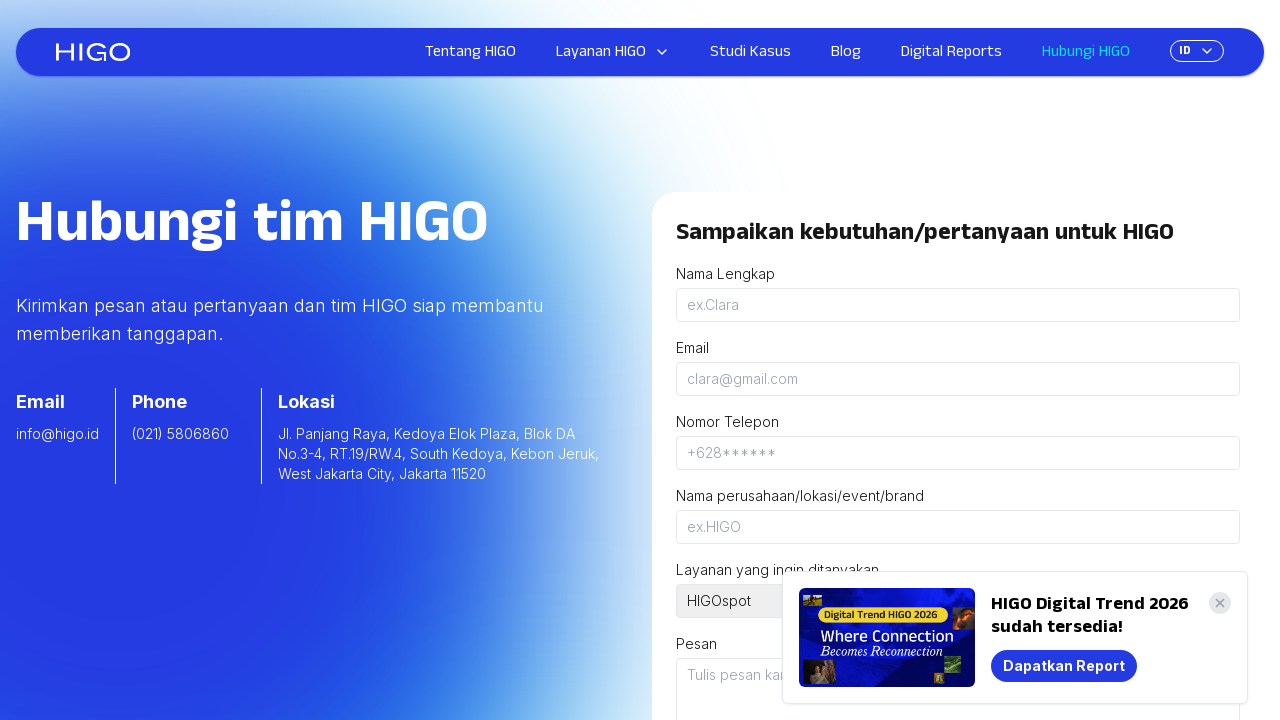

Contact page loaded successfully
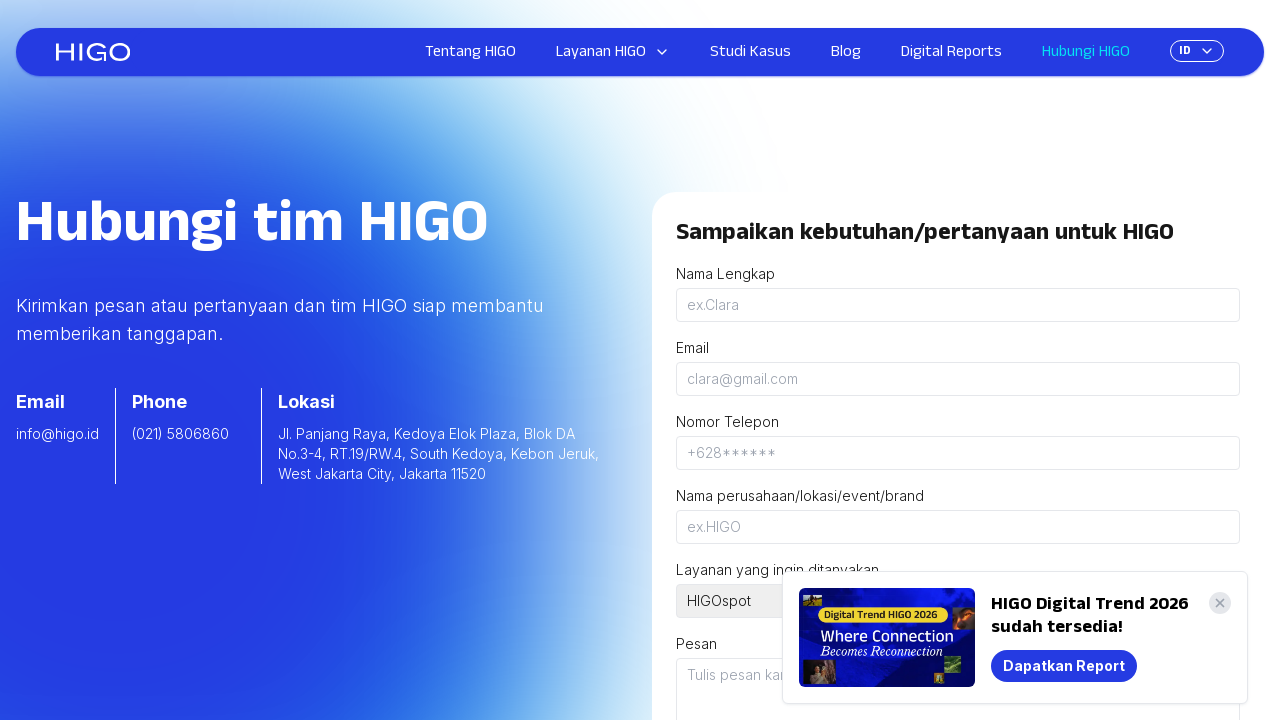

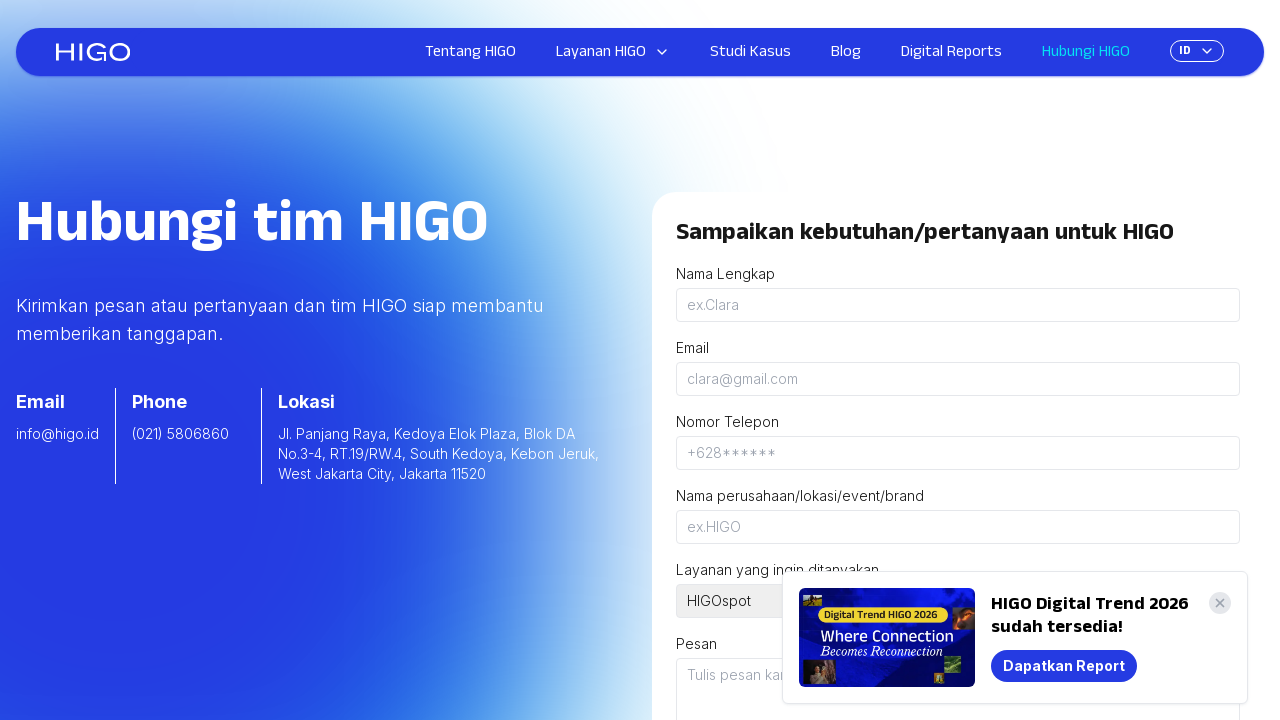